Selects all checkboxes on the page by iterating through them and clicking any that are not already selected

Starting URL: https://automationfc.github.io/multiple-fields/

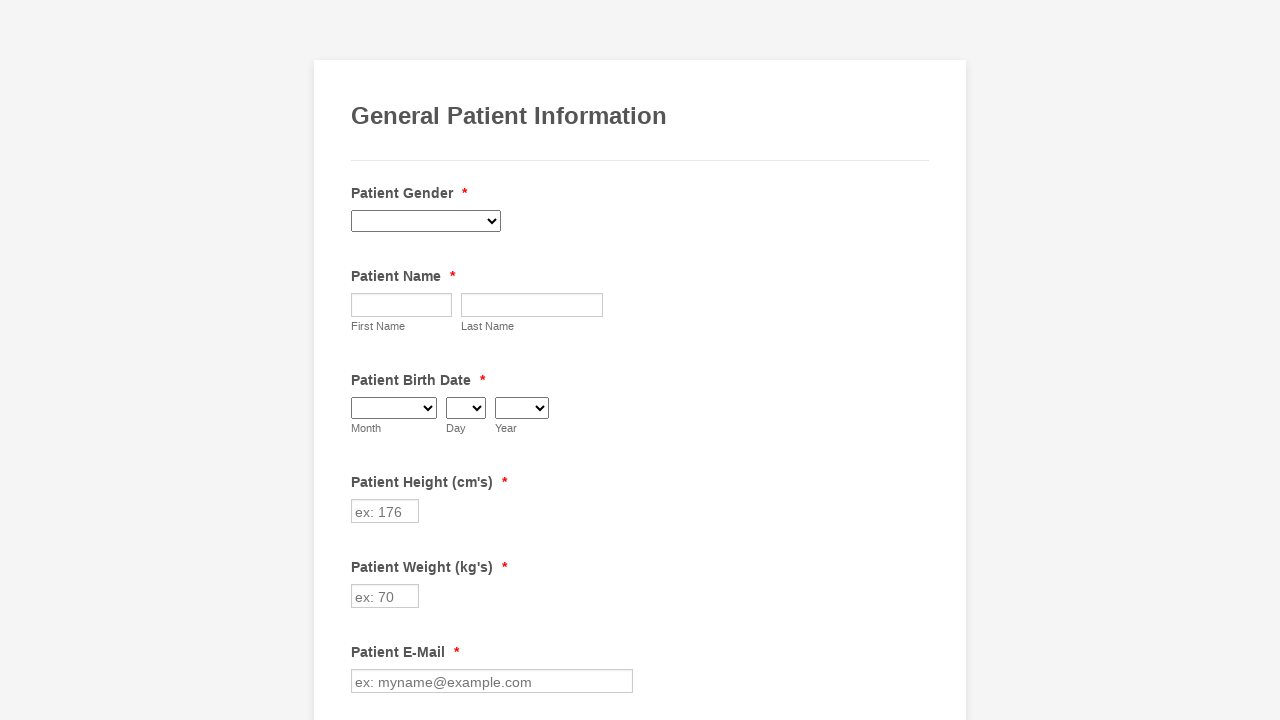

Navigated to multiple fields test page
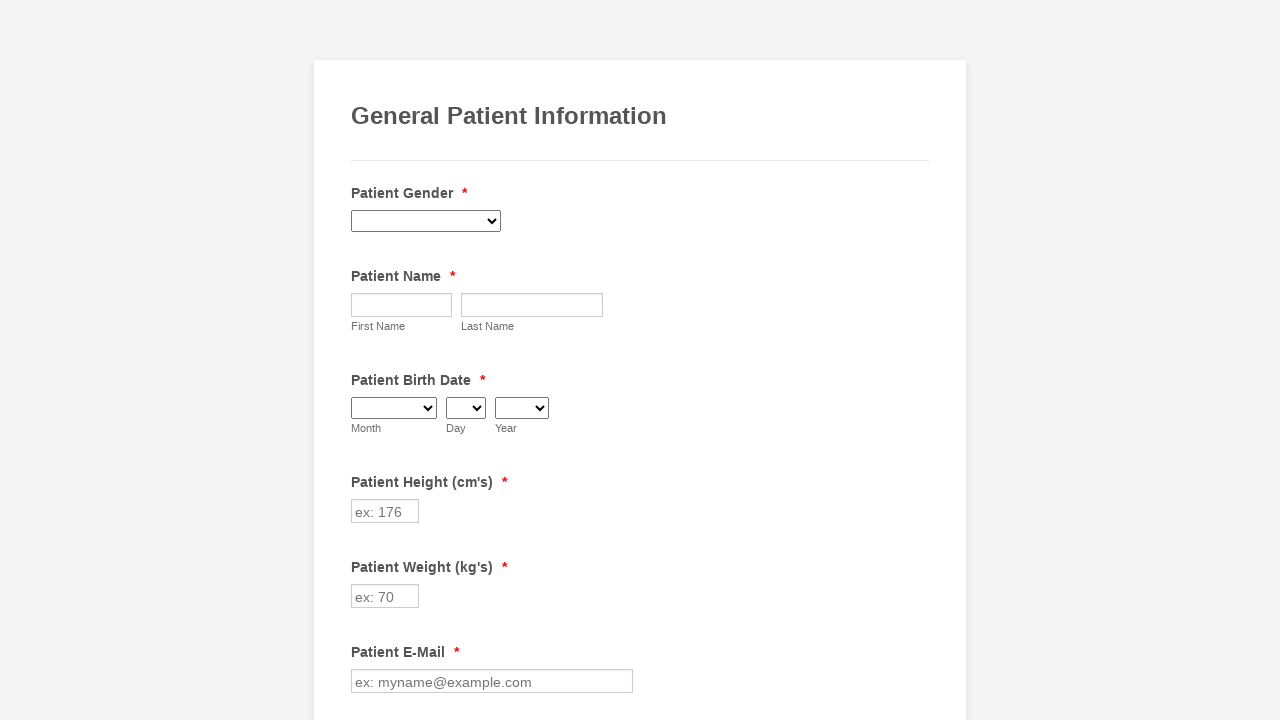

Located all checkboxes on the page
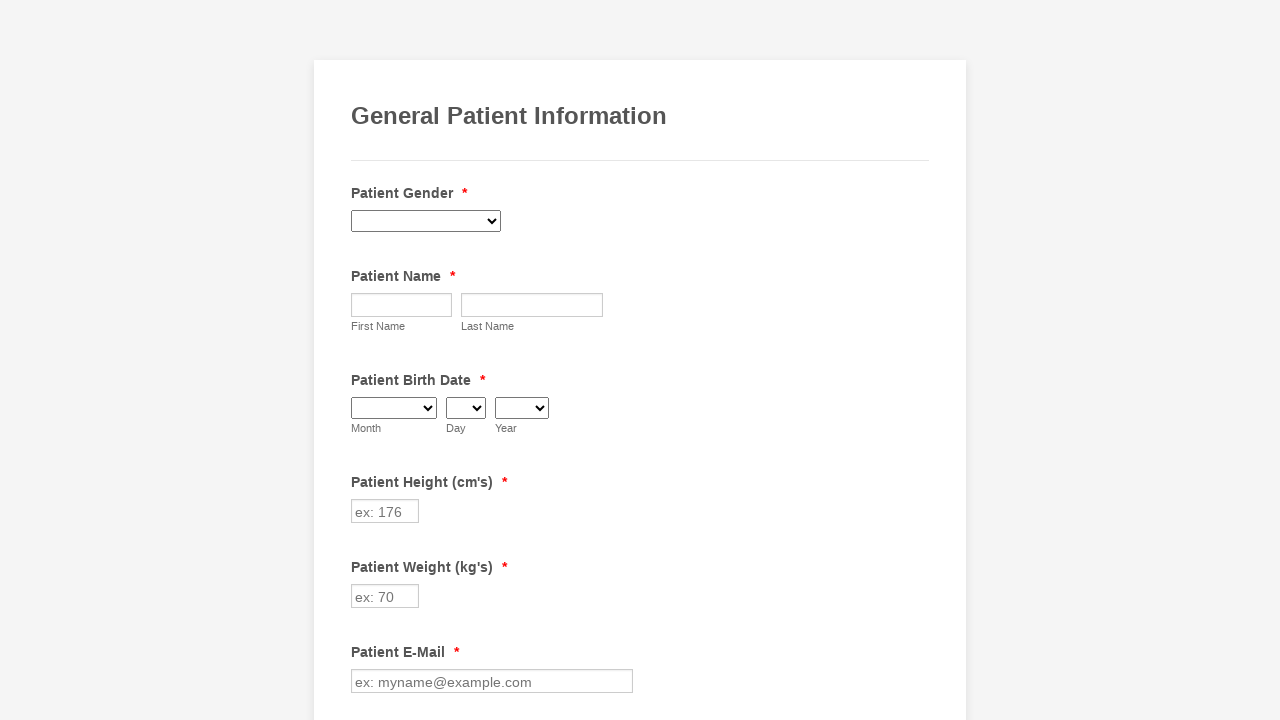

Clicked unchecked checkbox to select it at (362, 360) on xpath=//input[@type='checkbox'] >> nth=0
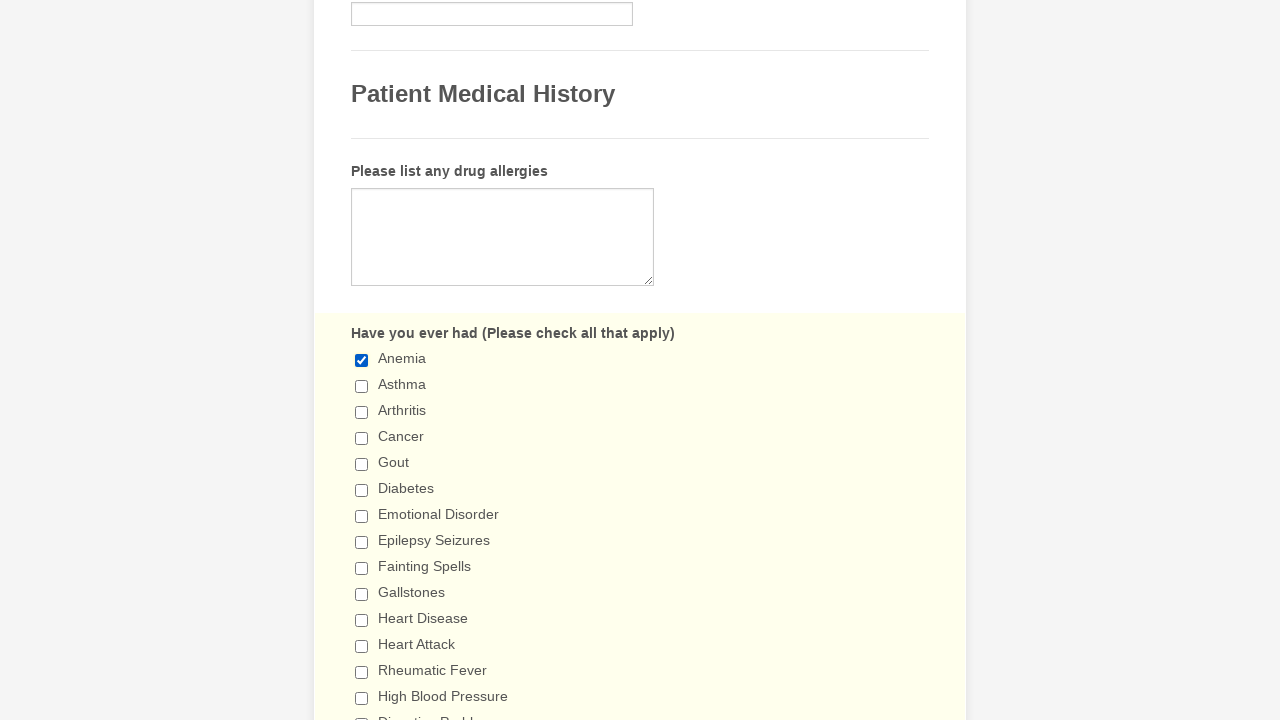

Clicked unchecked checkbox to select it at (362, 386) on xpath=//input[@type='checkbox'] >> nth=1
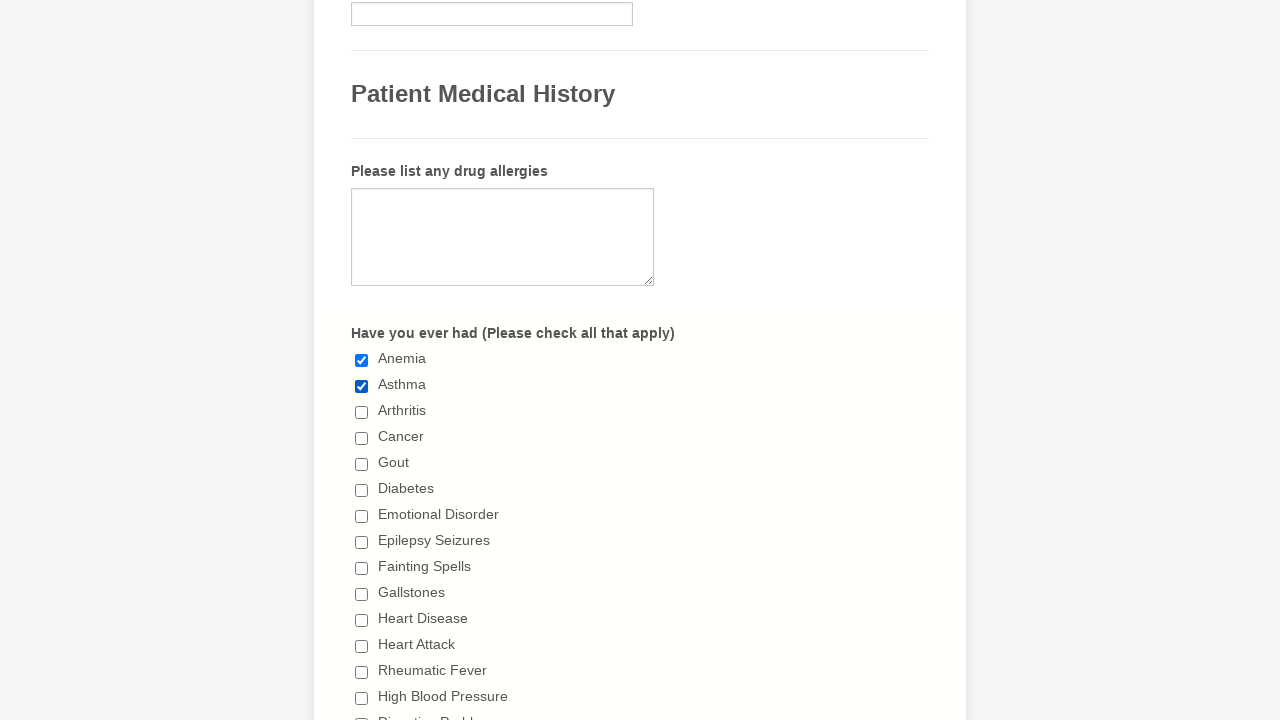

Clicked unchecked checkbox to select it at (362, 412) on xpath=//input[@type='checkbox'] >> nth=2
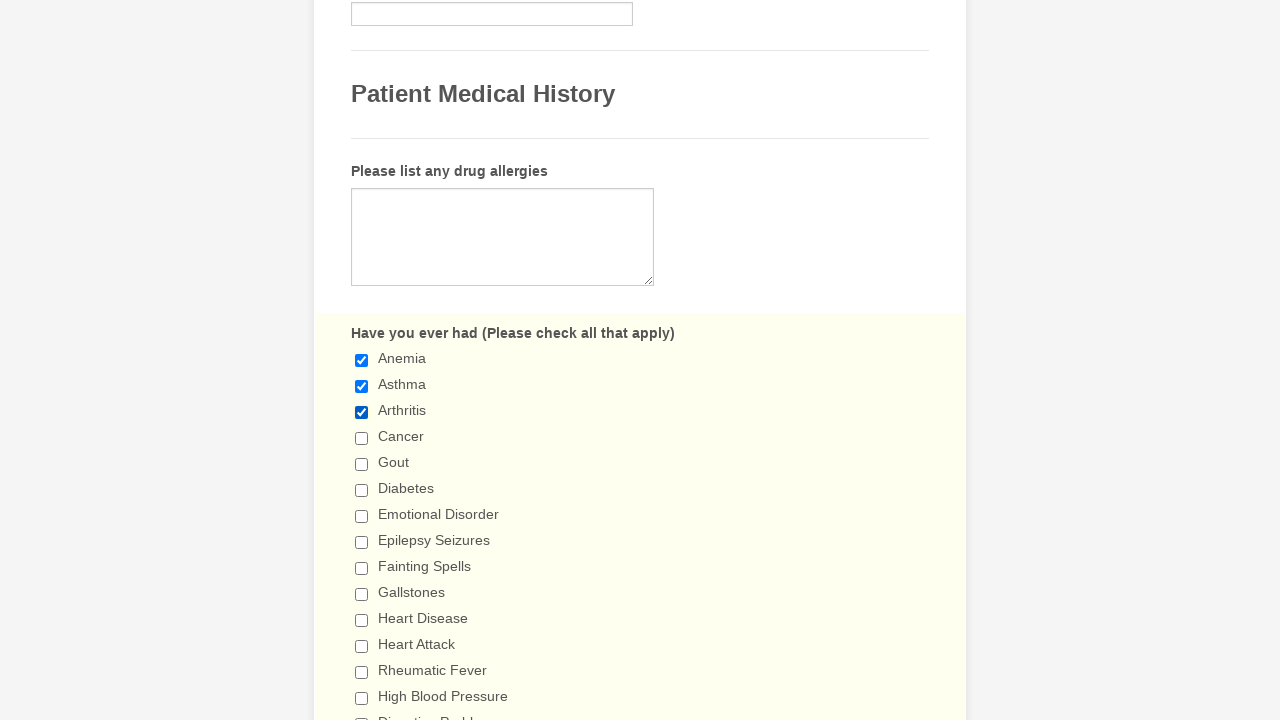

Clicked unchecked checkbox to select it at (362, 438) on xpath=//input[@type='checkbox'] >> nth=3
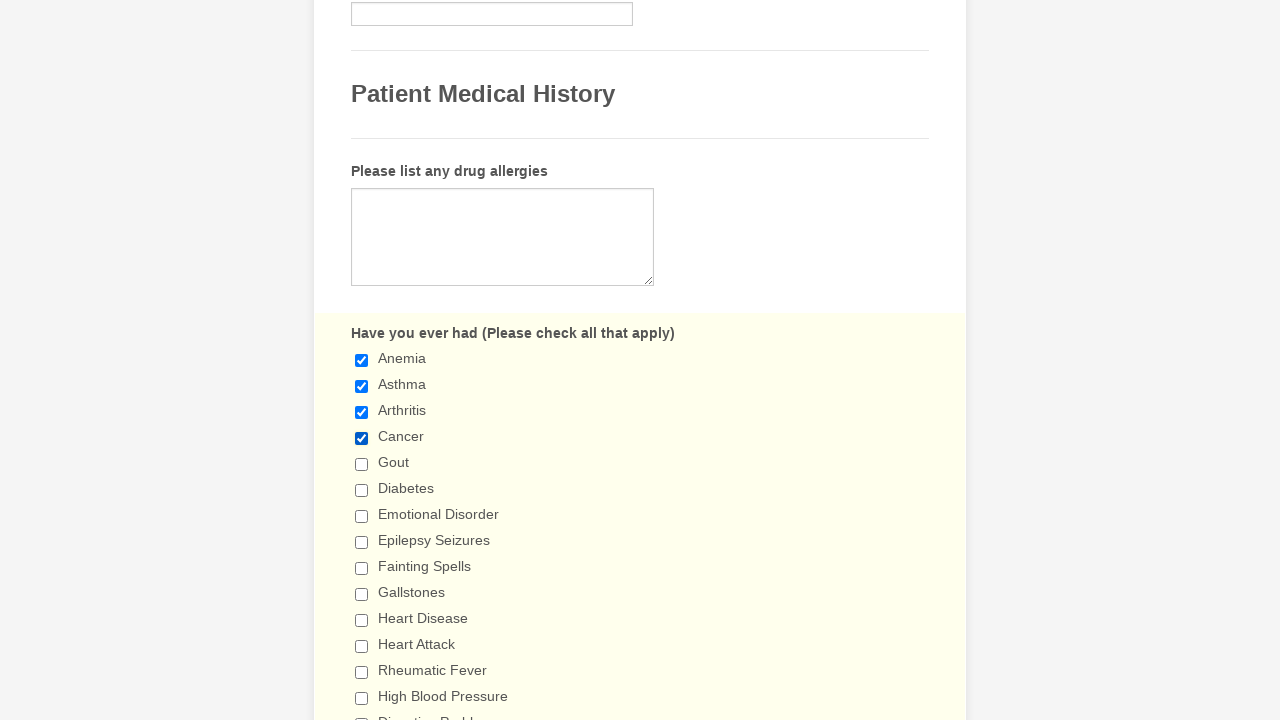

Clicked unchecked checkbox to select it at (362, 464) on xpath=//input[@type='checkbox'] >> nth=4
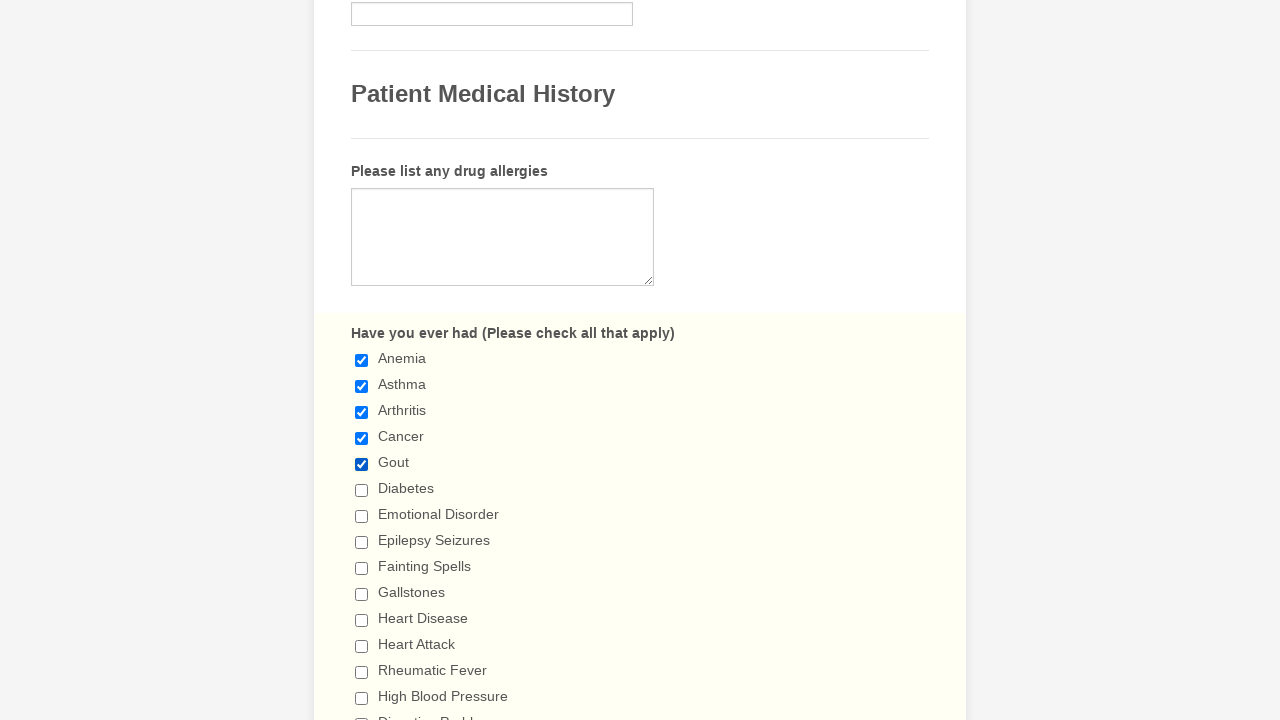

Clicked unchecked checkbox to select it at (362, 490) on xpath=//input[@type='checkbox'] >> nth=5
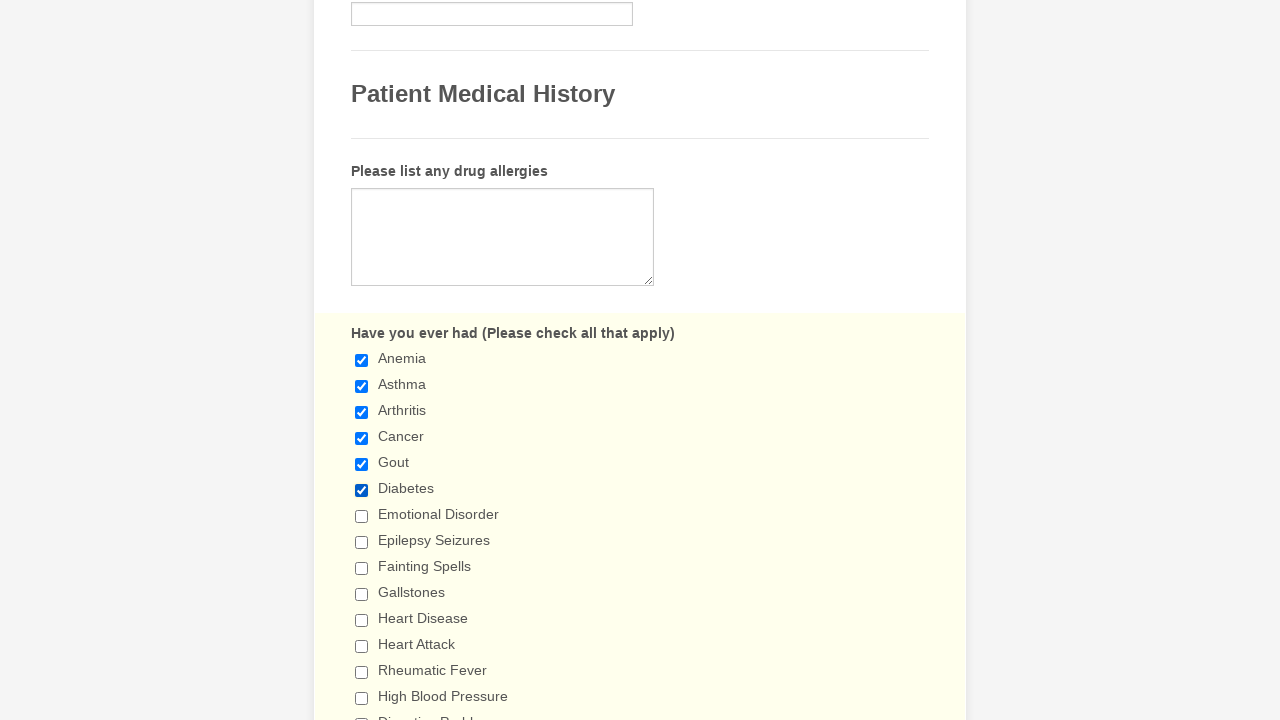

Clicked unchecked checkbox to select it at (362, 516) on xpath=//input[@type='checkbox'] >> nth=6
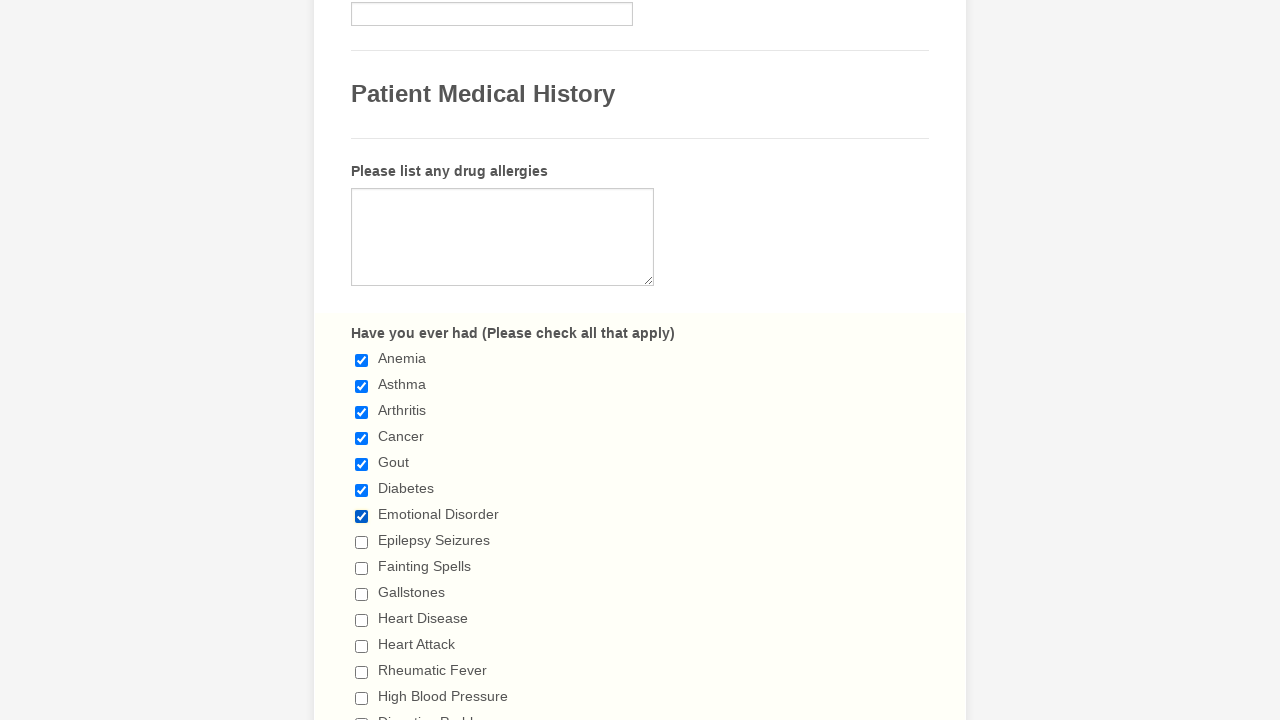

Clicked unchecked checkbox to select it at (362, 542) on xpath=//input[@type='checkbox'] >> nth=7
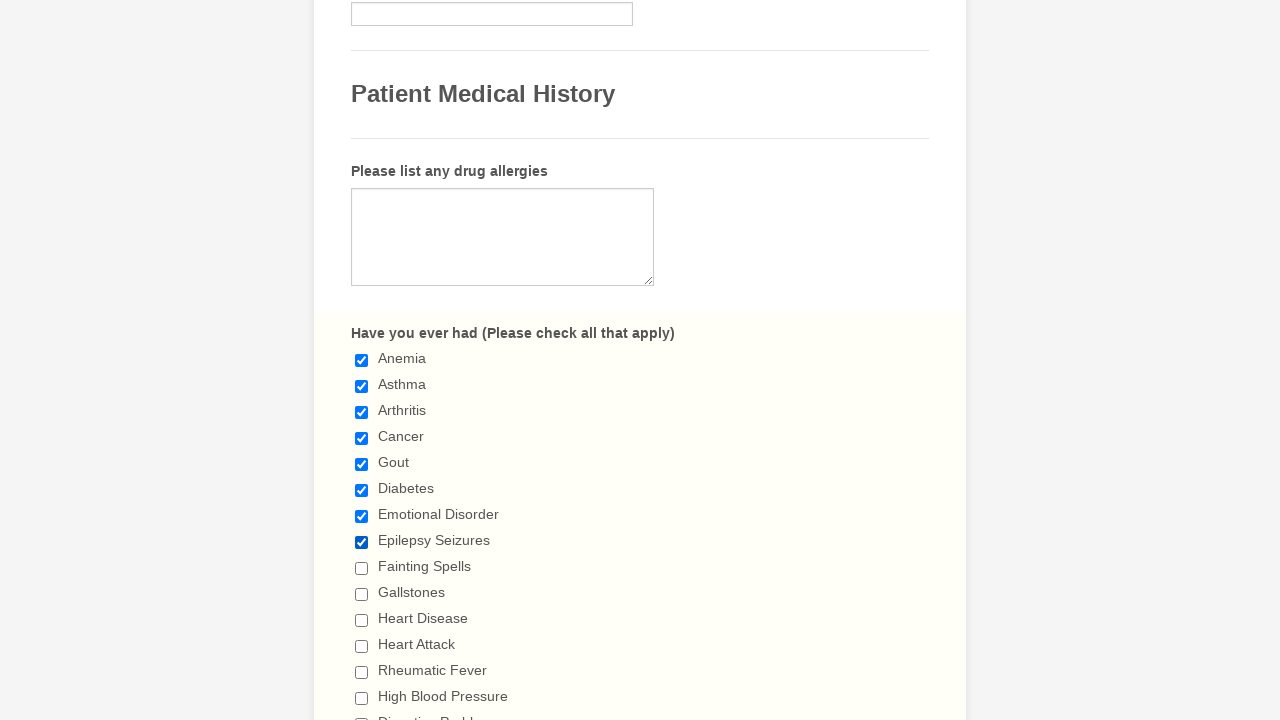

Clicked unchecked checkbox to select it at (362, 568) on xpath=//input[@type='checkbox'] >> nth=8
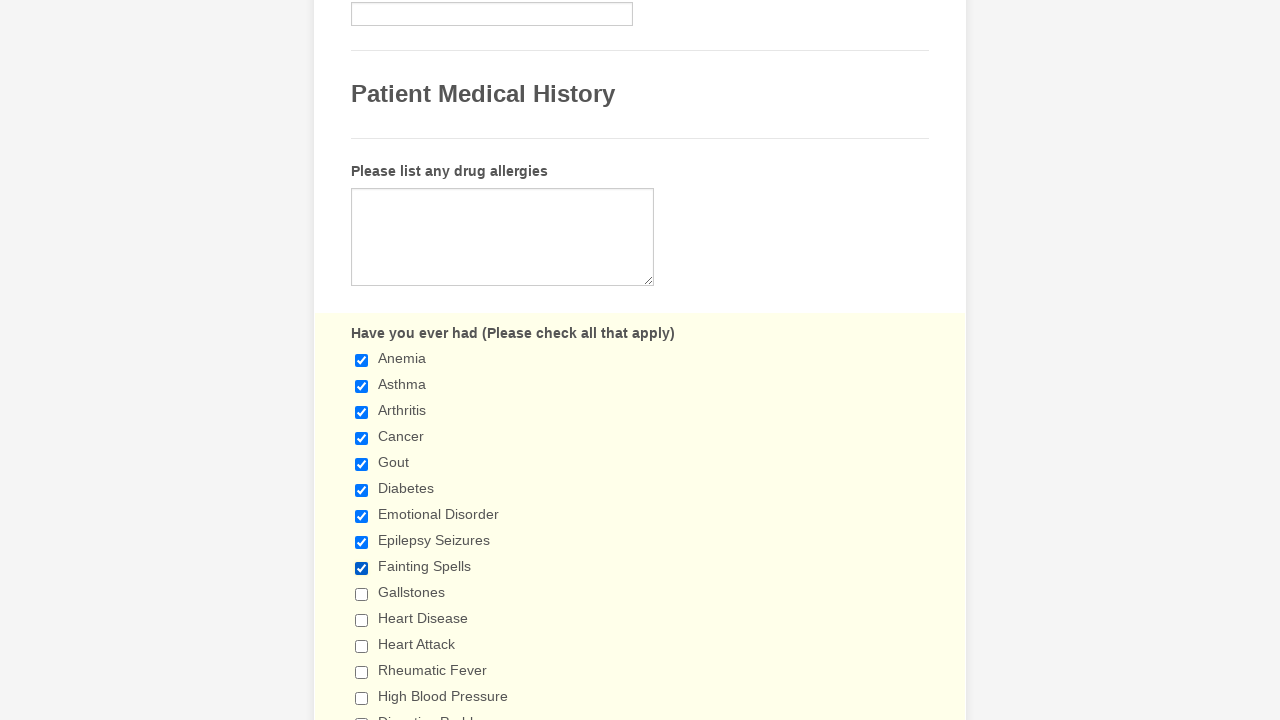

Clicked unchecked checkbox to select it at (362, 594) on xpath=//input[@type='checkbox'] >> nth=9
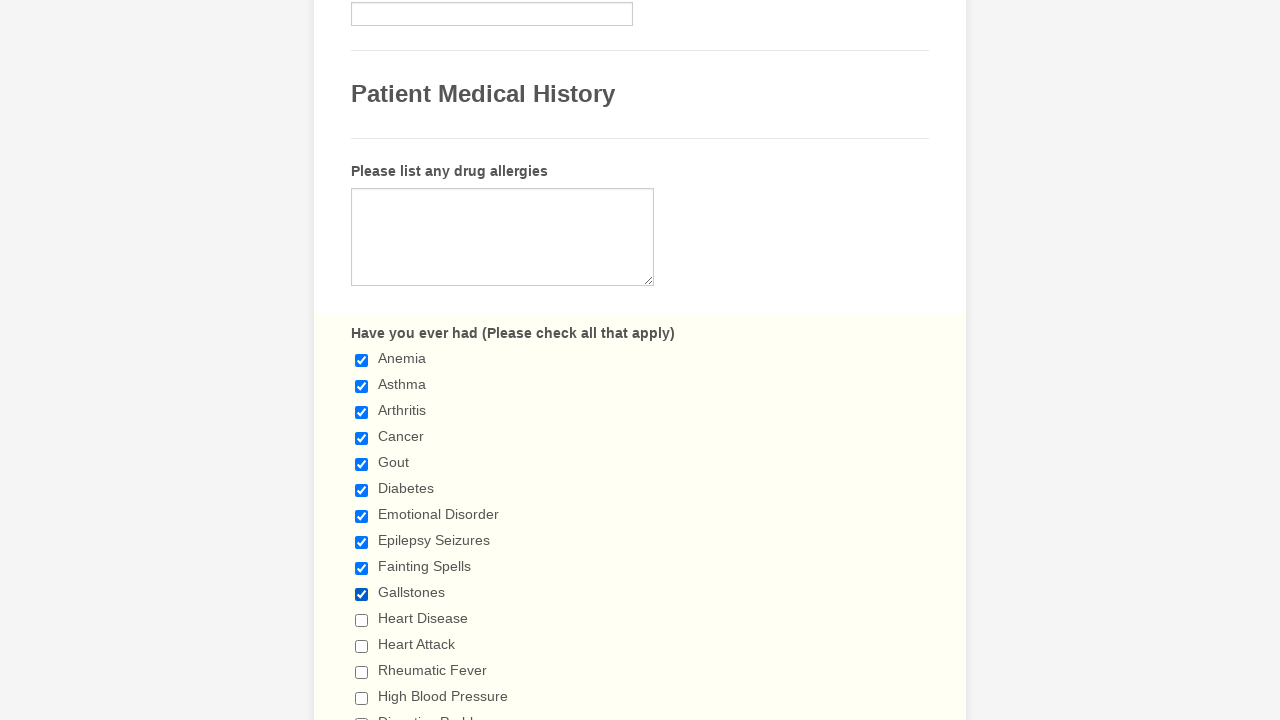

Clicked unchecked checkbox to select it at (362, 620) on xpath=//input[@type='checkbox'] >> nth=10
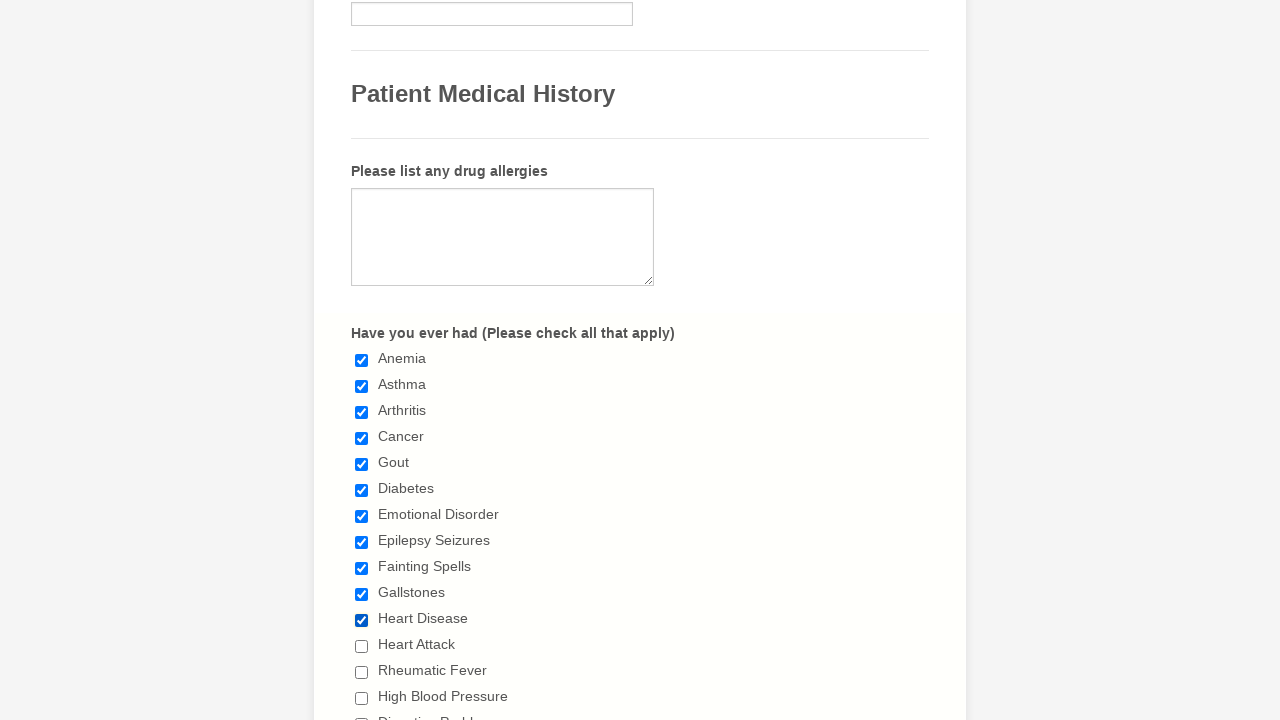

Clicked unchecked checkbox to select it at (362, 646) on xpath=//input[@type='checkbox'] >> nth=11
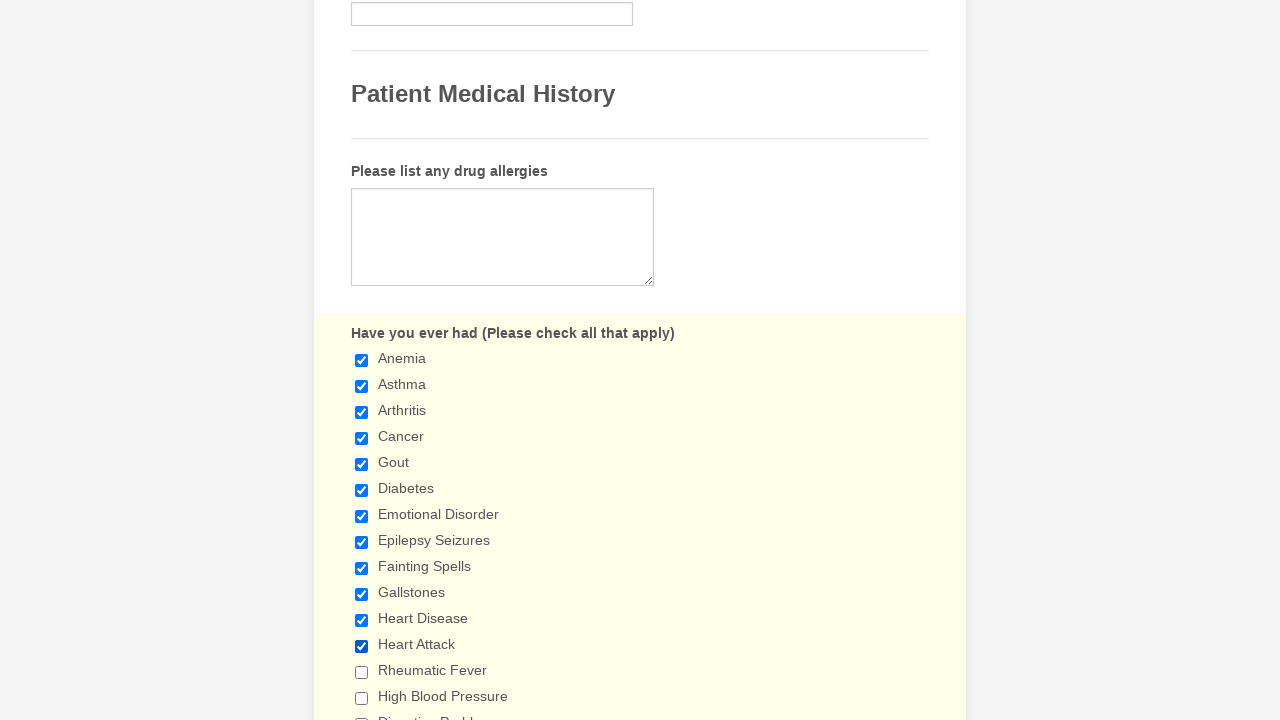

Clicked unchecked checkbox to select it at (362, 672) on xpath=//input[@type='checkbox'] >> nth=12
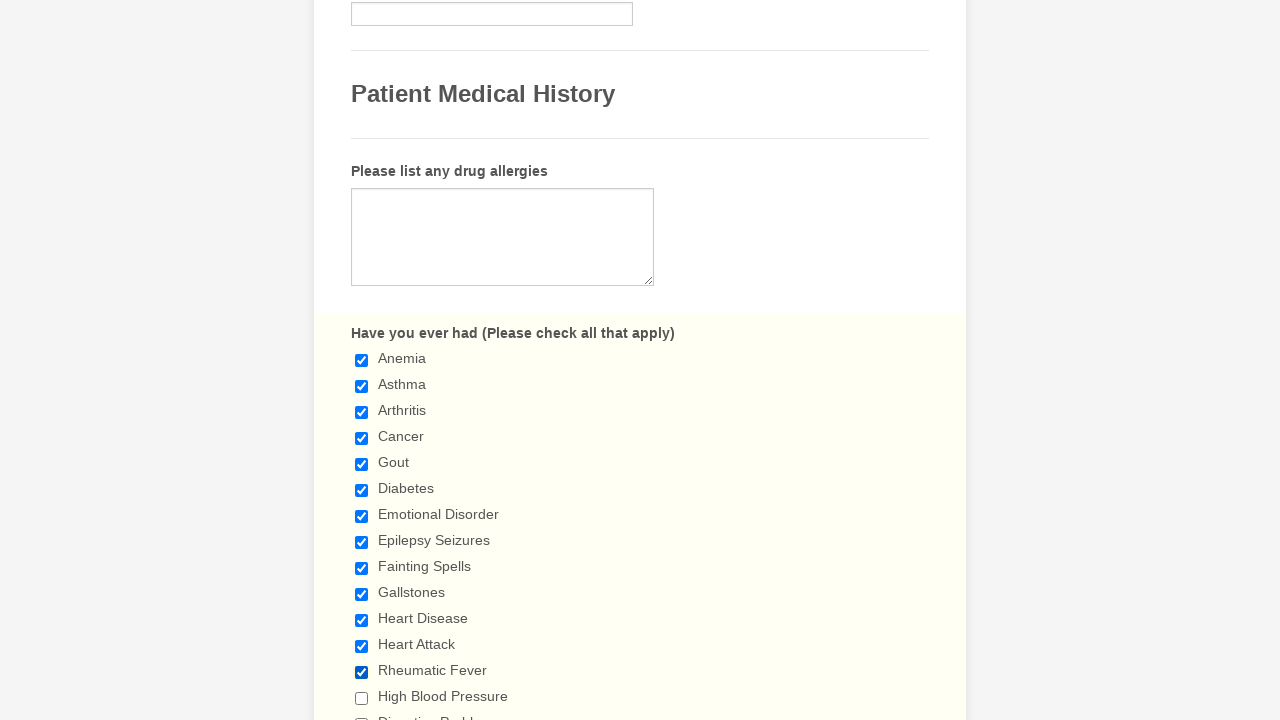

Clicked unchecked checkbox to select it at (362, 698) on xpath=//input[@type='checkbox'] >> nth=13
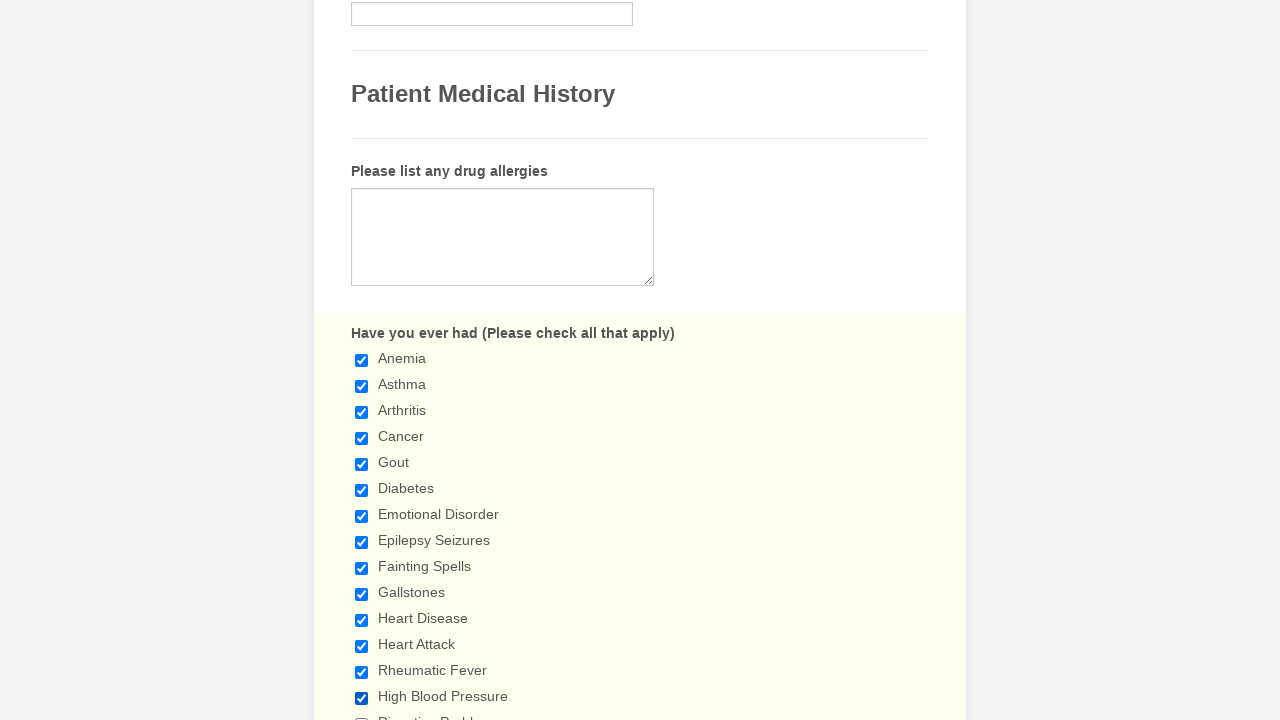

Clicked unchecked checkbox to select it at (362, 714) on xpath=//input[@type='checkbox'] >> nth=14
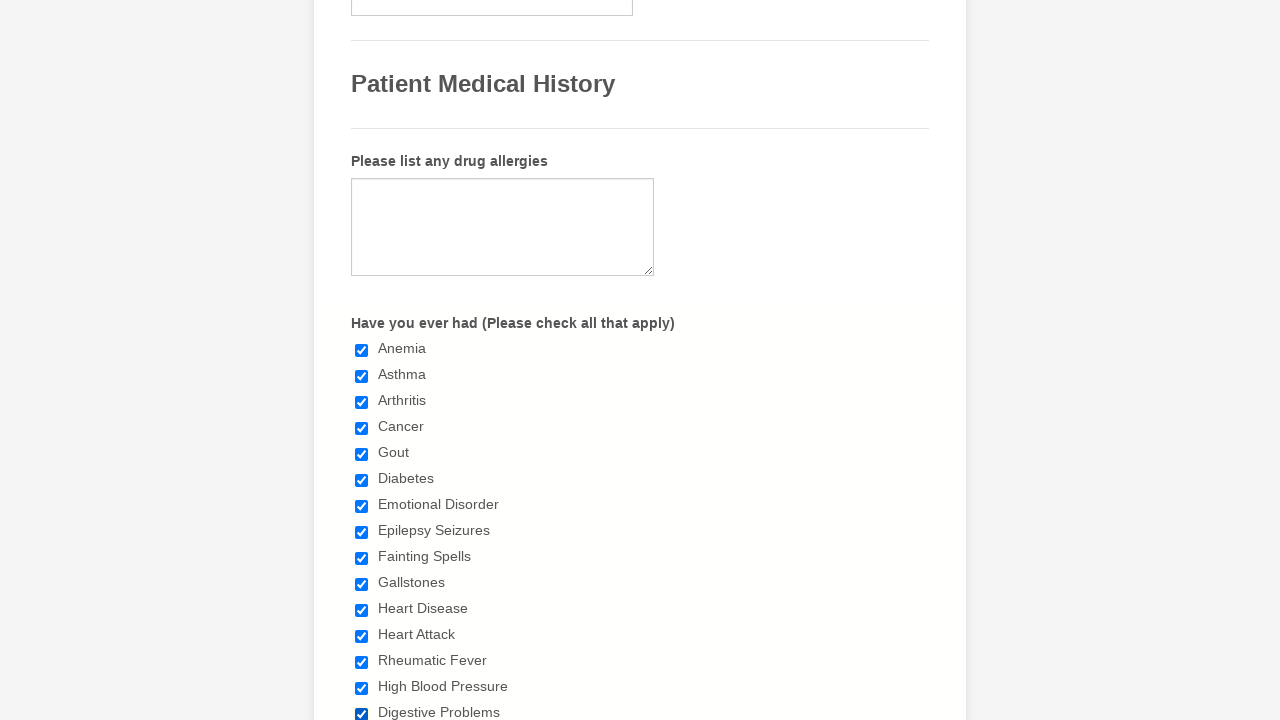

Clicked unchecked checkbox to select it at (362, 360) on xpath=//input[@type='checkbox'] >> nth=15
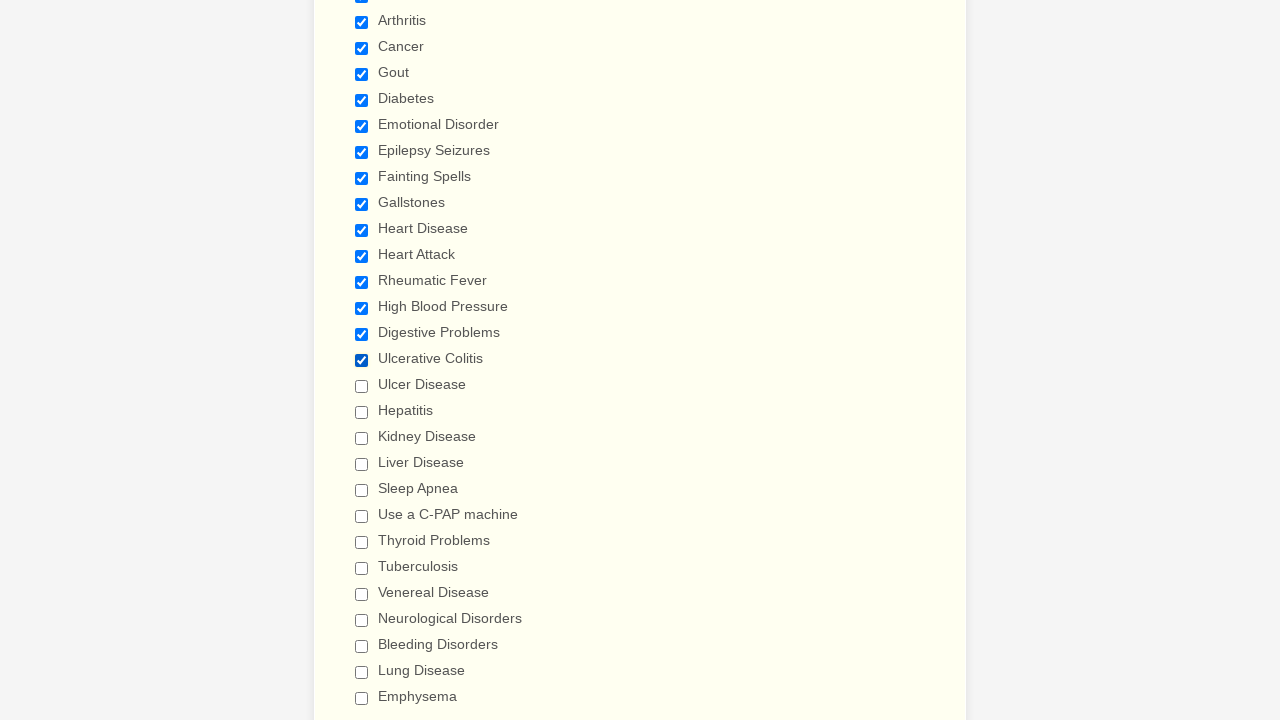

Clicked unchecked checkbox to select it at (362, 386) on xpath=//input[@type='checkbox'] >> nth=16
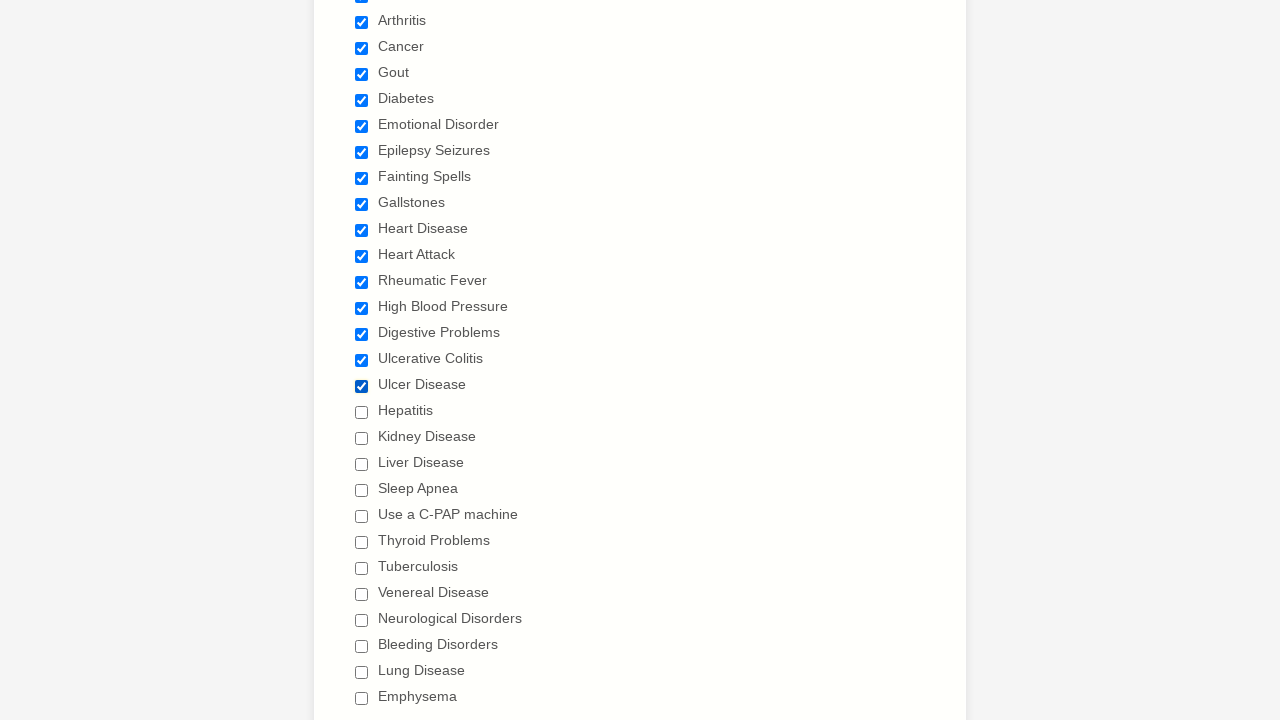

Clicked unchecked checkbox to select it at (362, 412) on xpath=//input[@type='checkbox'] >> nth=17
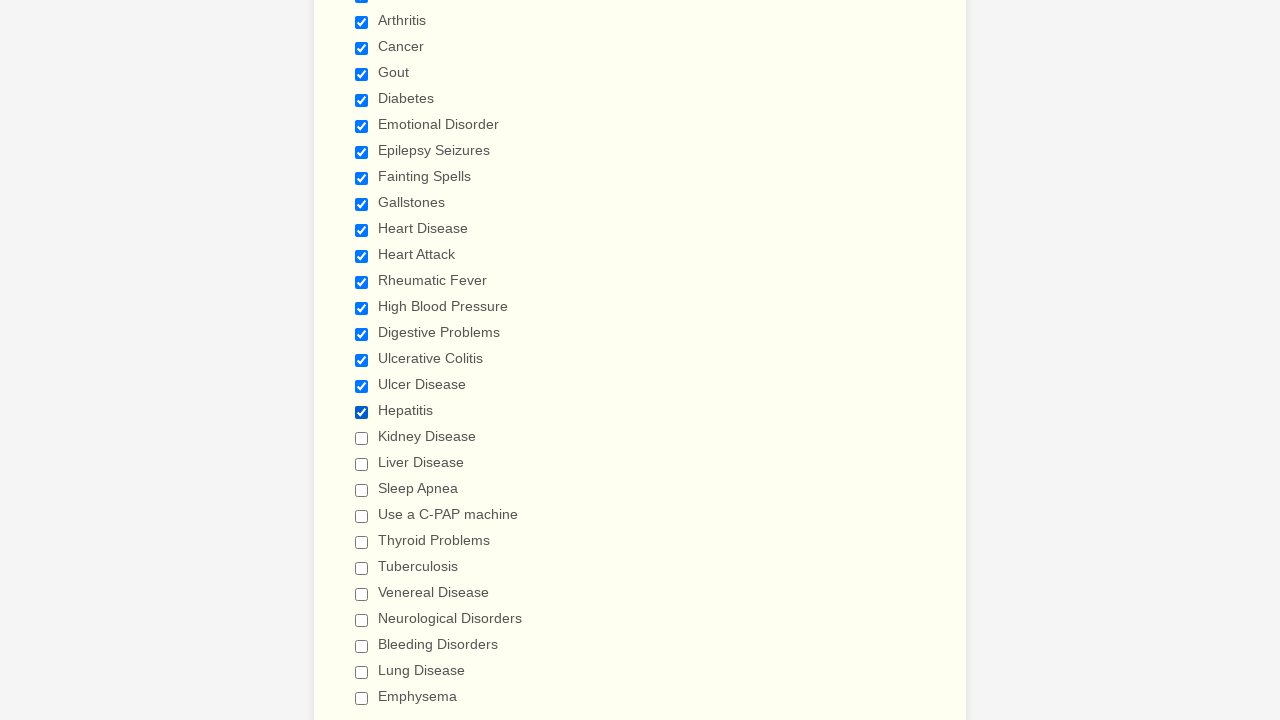

Clicked unchecked checkbox to select it at (362, 438) on xpath=//input[@type='checkbox'] >> nth=18
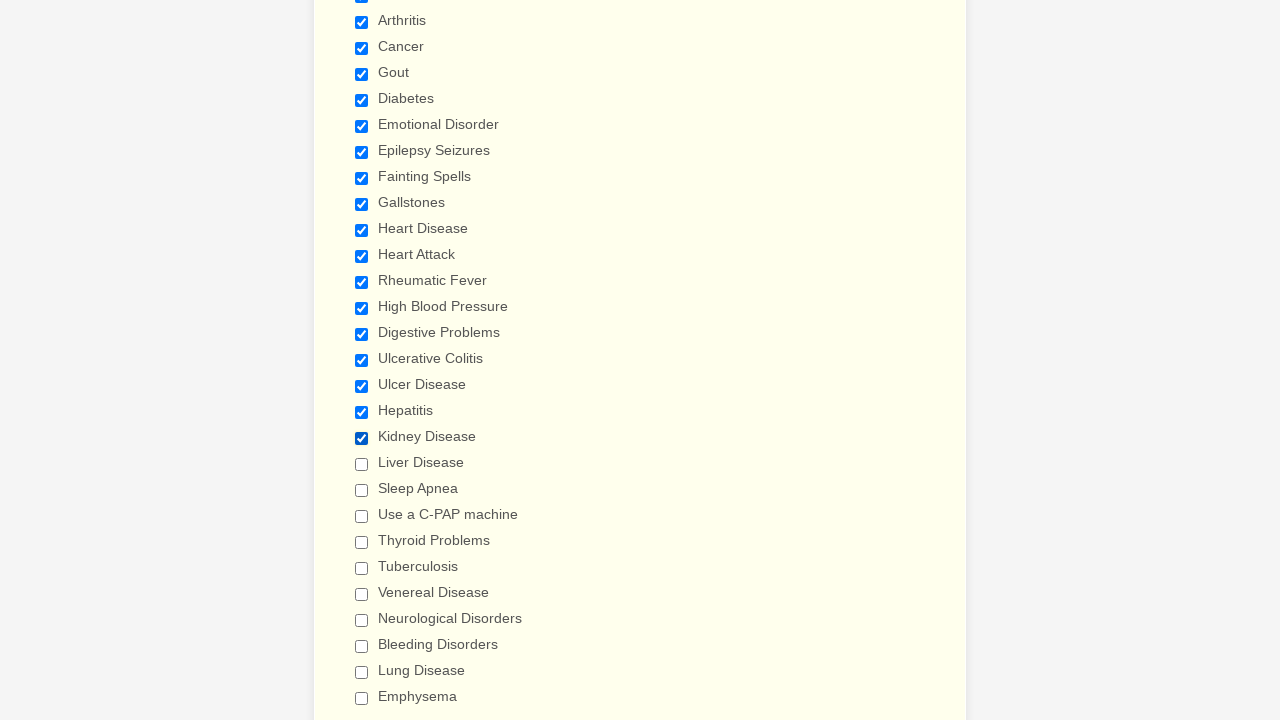

Clicked unchecked checkbox to select it at (362, 464) on xpath=//input[@type='checkbox'] >> nth=19
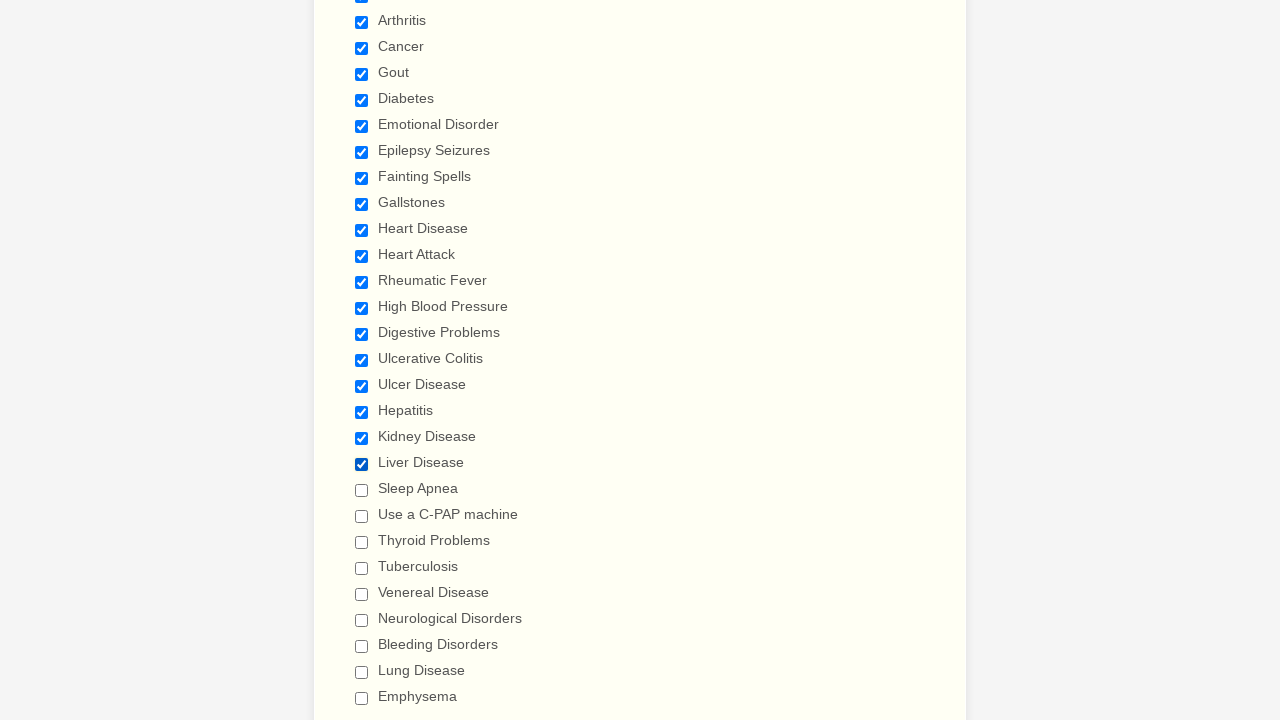

Clicked unchecked checkbox to select it at (362, 490) on xpath=//input[@type='checkbox'] >> nth=20
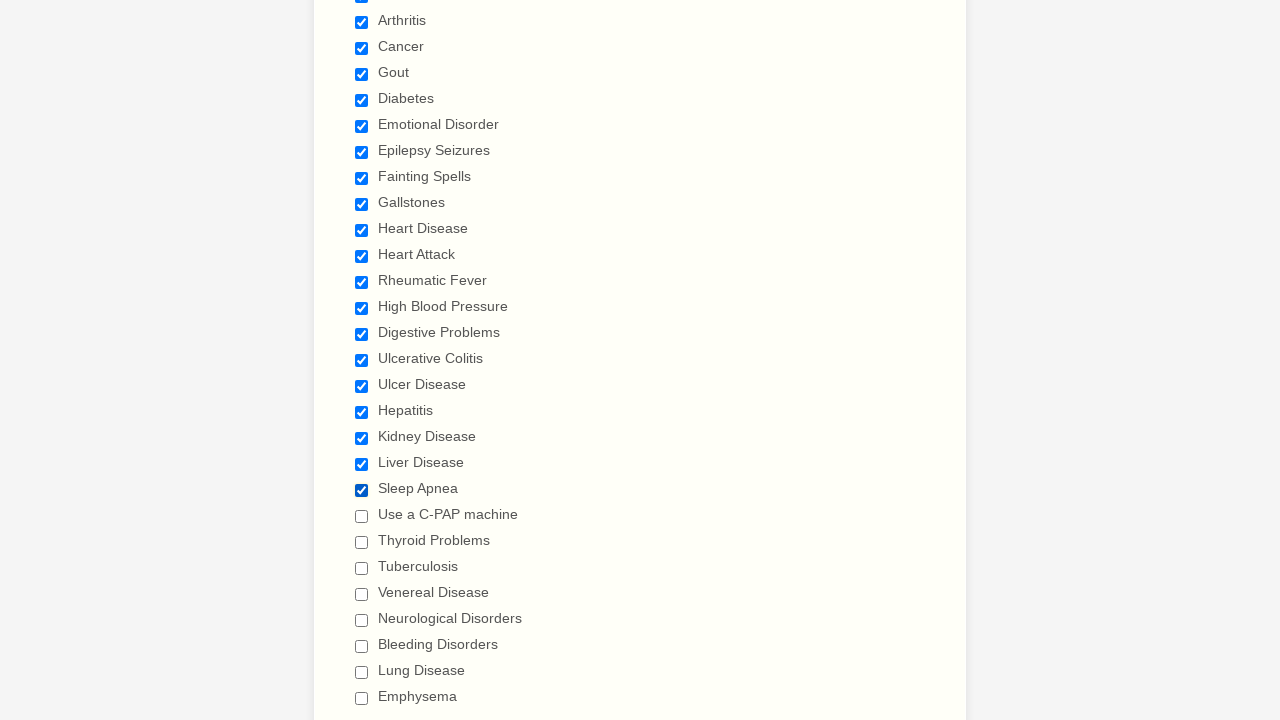

Clicked unchecked checkbox to select it at (362, 516) on xpath=//input[@type='checkbox'] >> nth=21
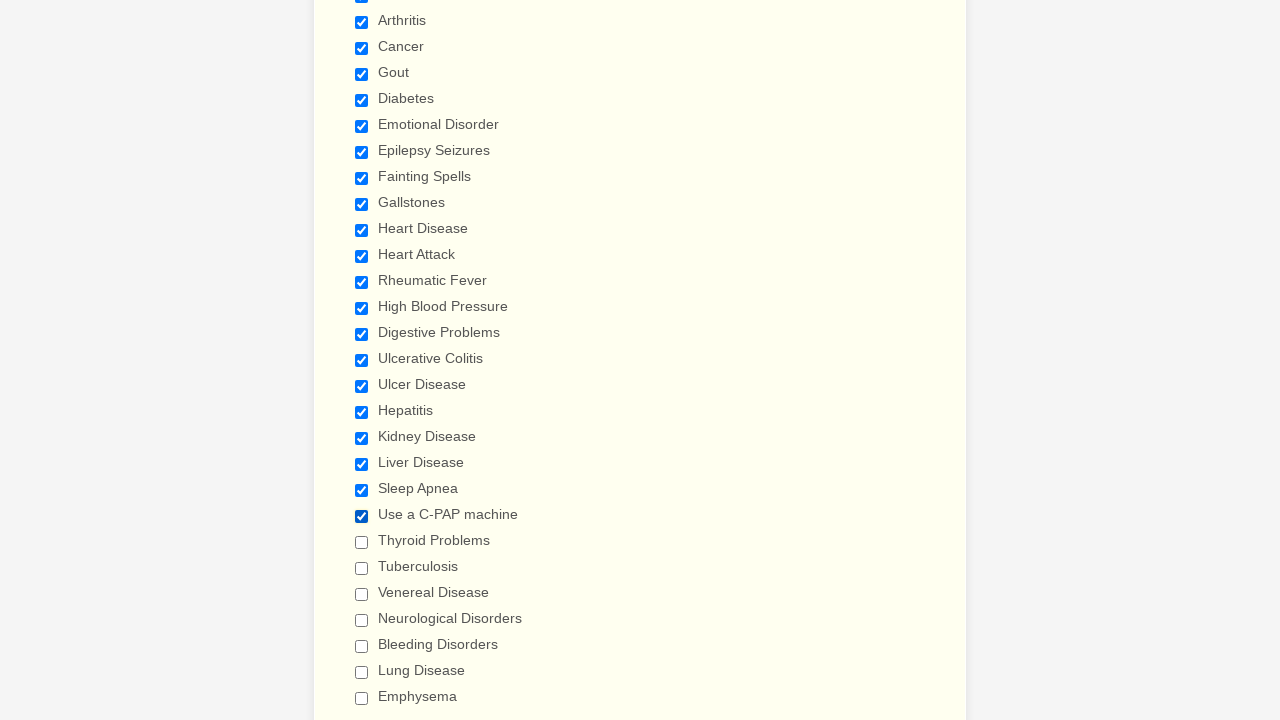

Clicked unchecked checkbox to select it at (362, 542) on xpath=//input[@type='checkbox'] >> nth=22
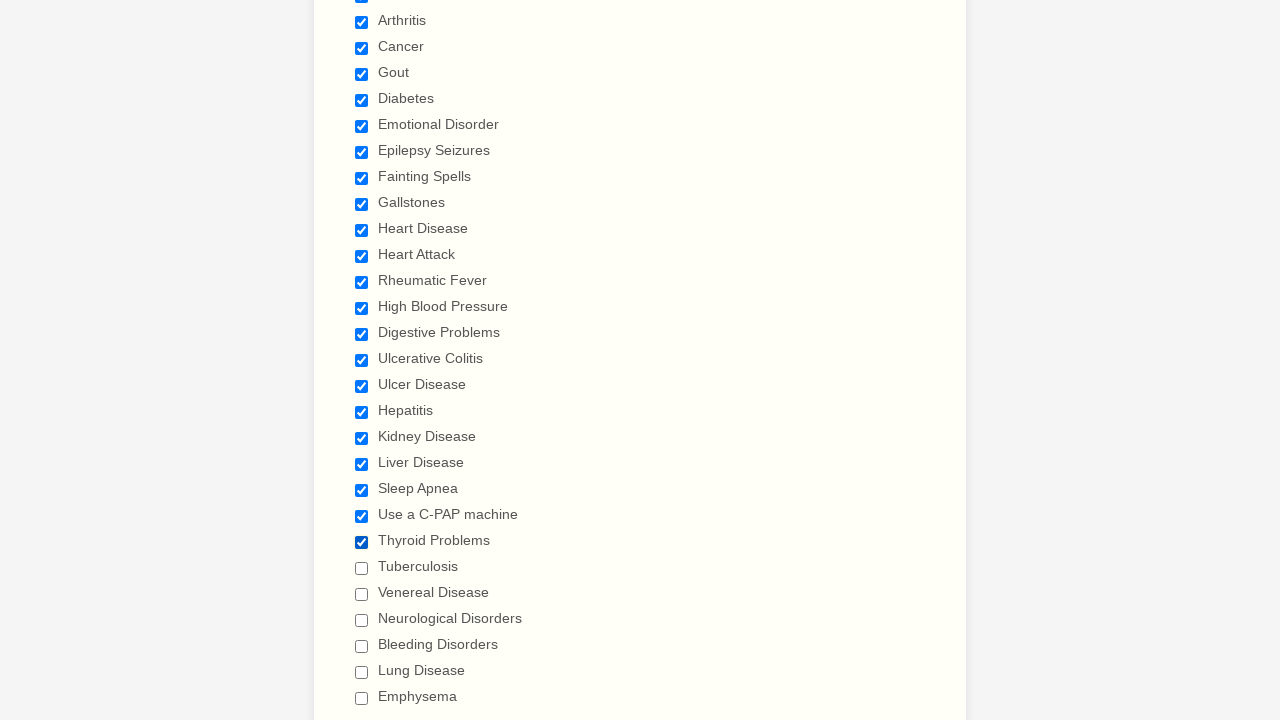

Clicked unchecked checkbox to select it at (362, 568) on xpath=//input[@type='checkbox'] >> nth=23
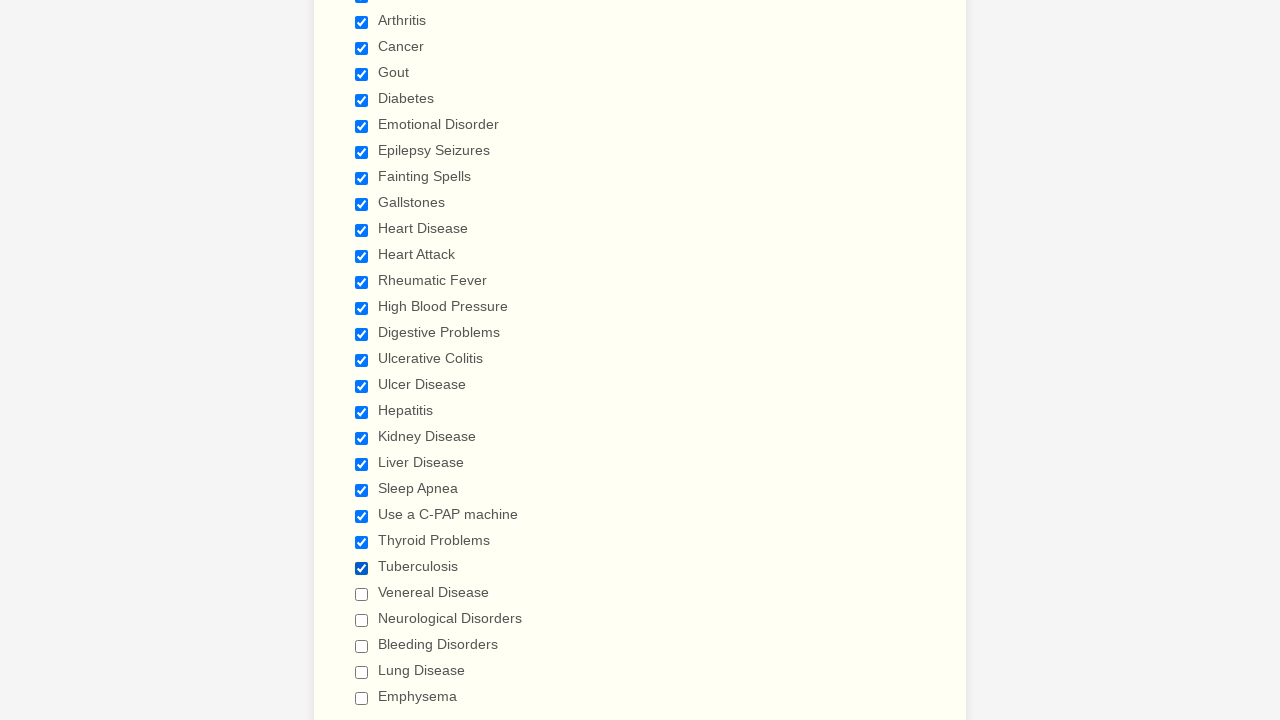

Clicked unchecked checkbox to select it at (362, 594) on xpath=//input[@type='checkbox'] >> nth=24
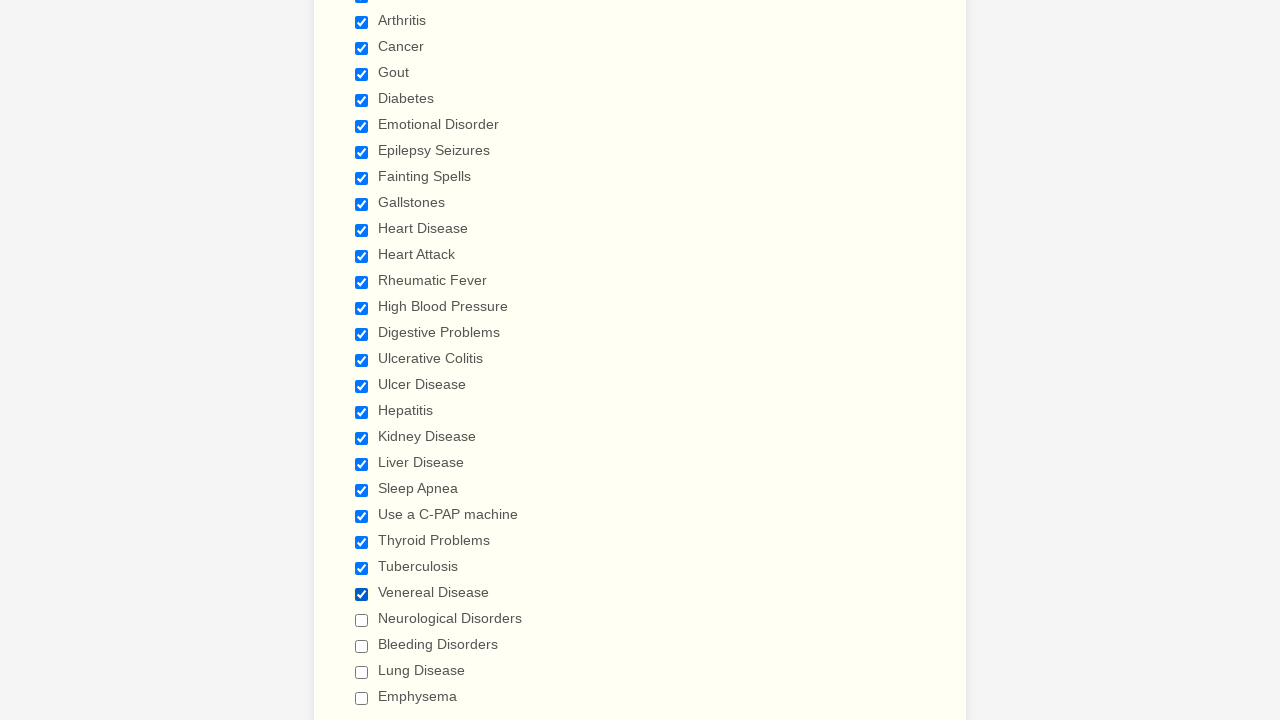

Clicked unchecked checkbox to select it at (362, 620) on xpath=//input[@type='checkbox'] >> nth=25
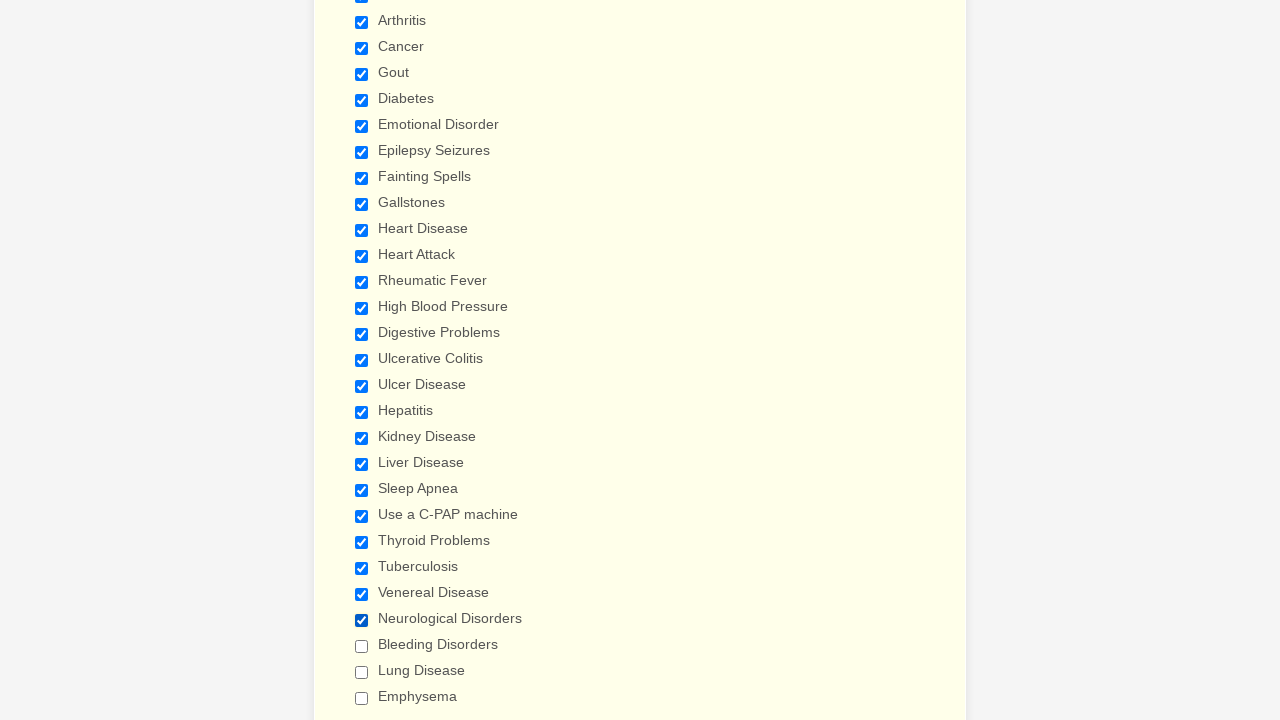

Clicked unchecked checkbox to select it at (362, 646) on xpath=//input[@type='checkbox'] >> nth=26
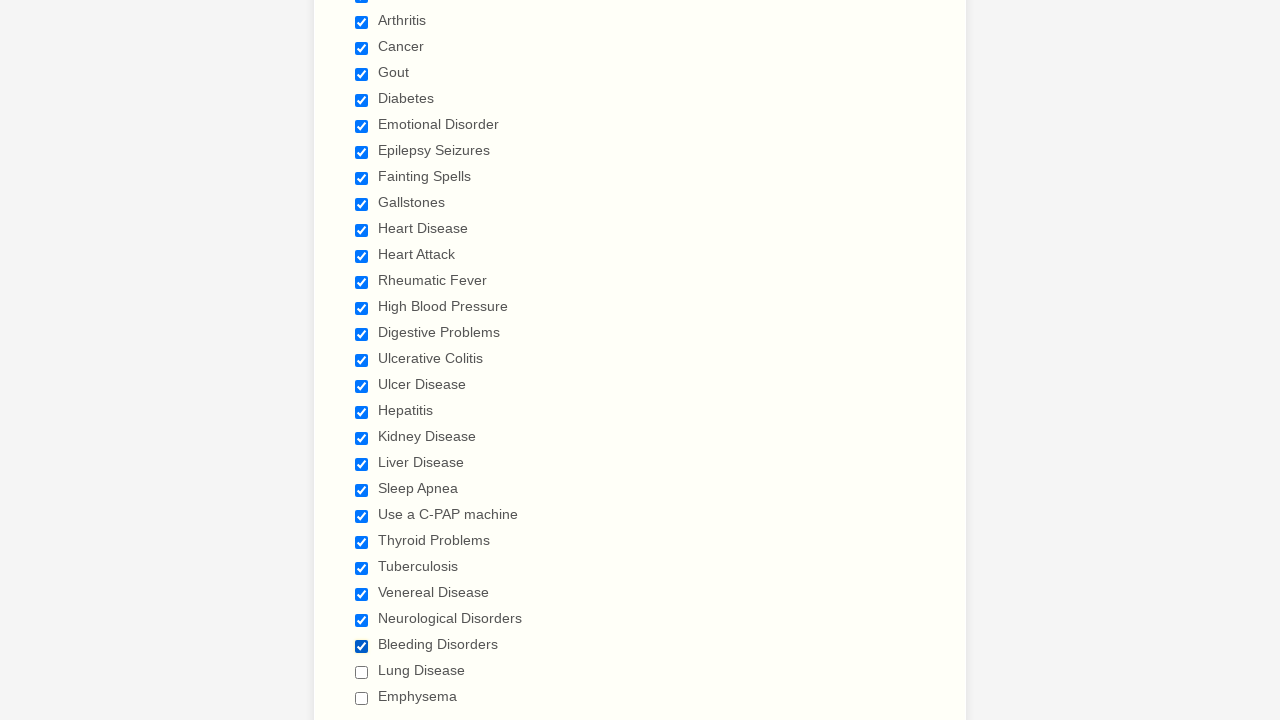

Clicked unchecked checkbox to select it at (362, 672) on xpath=//input[@type='checkbox'] >> nth=27
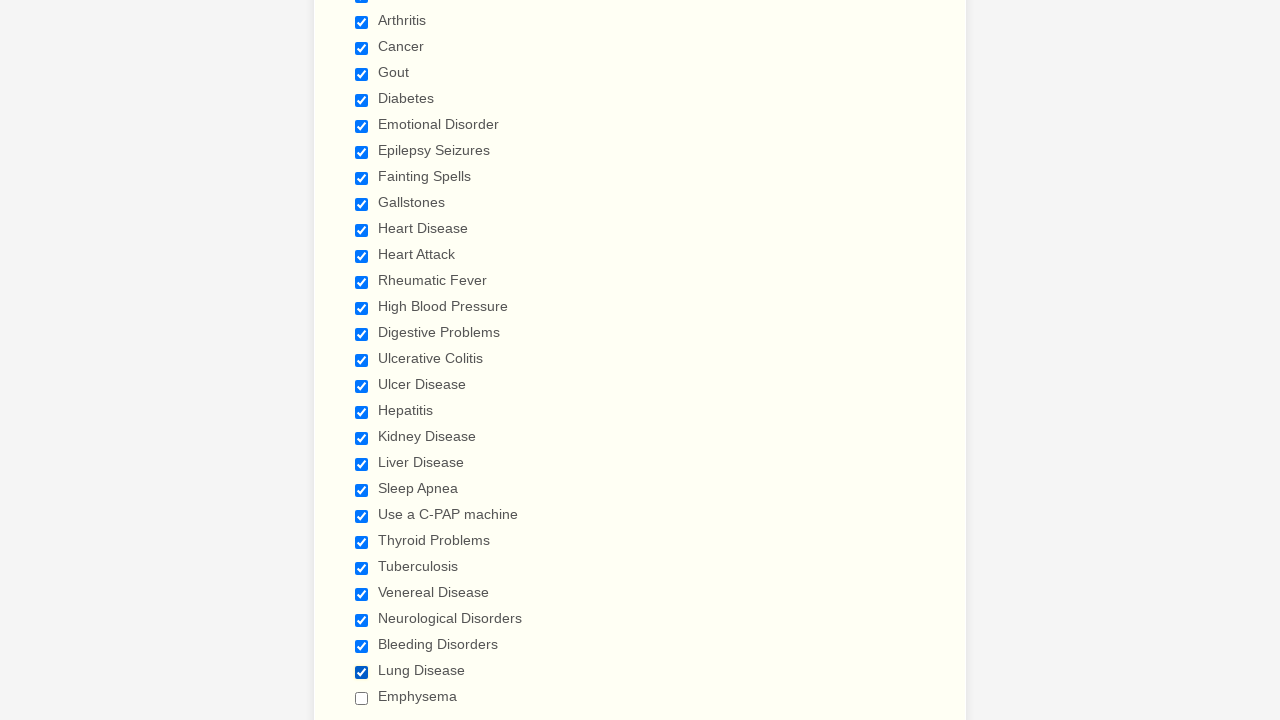

Clicked unchecked checkbox to select it at (362, 698) on xpath=//input[@type='checkbox'] >> nth=28
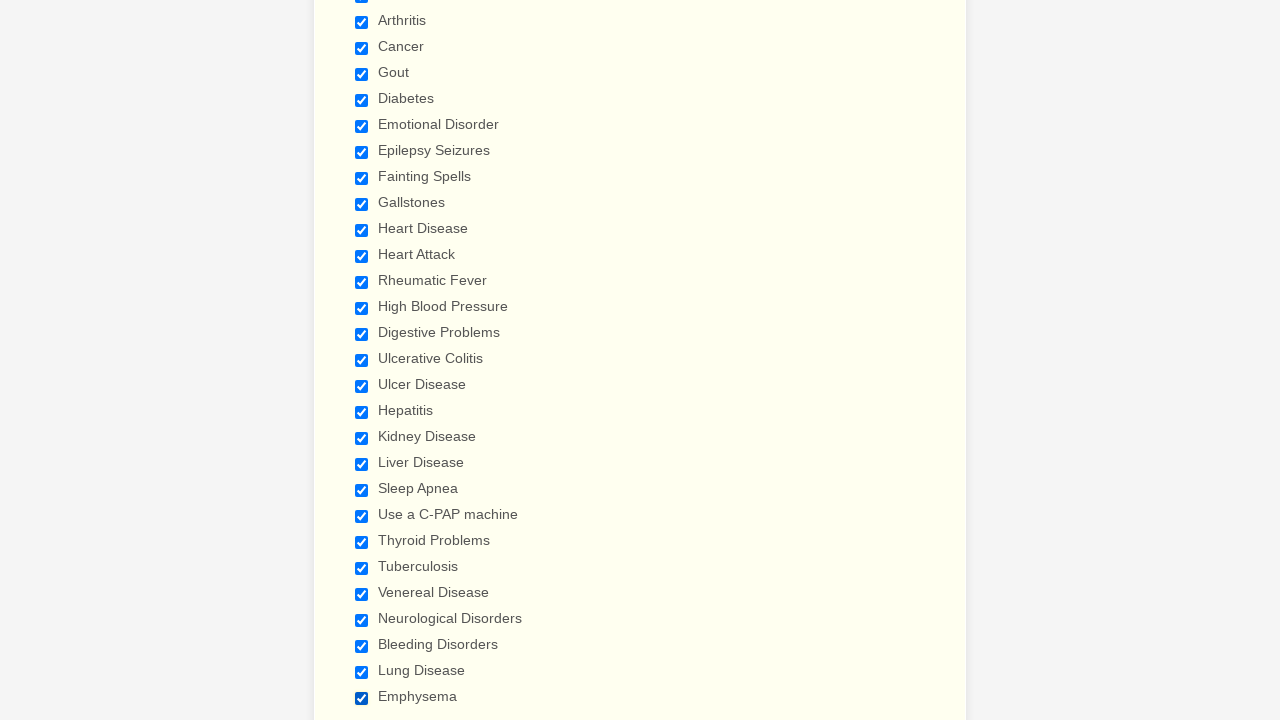

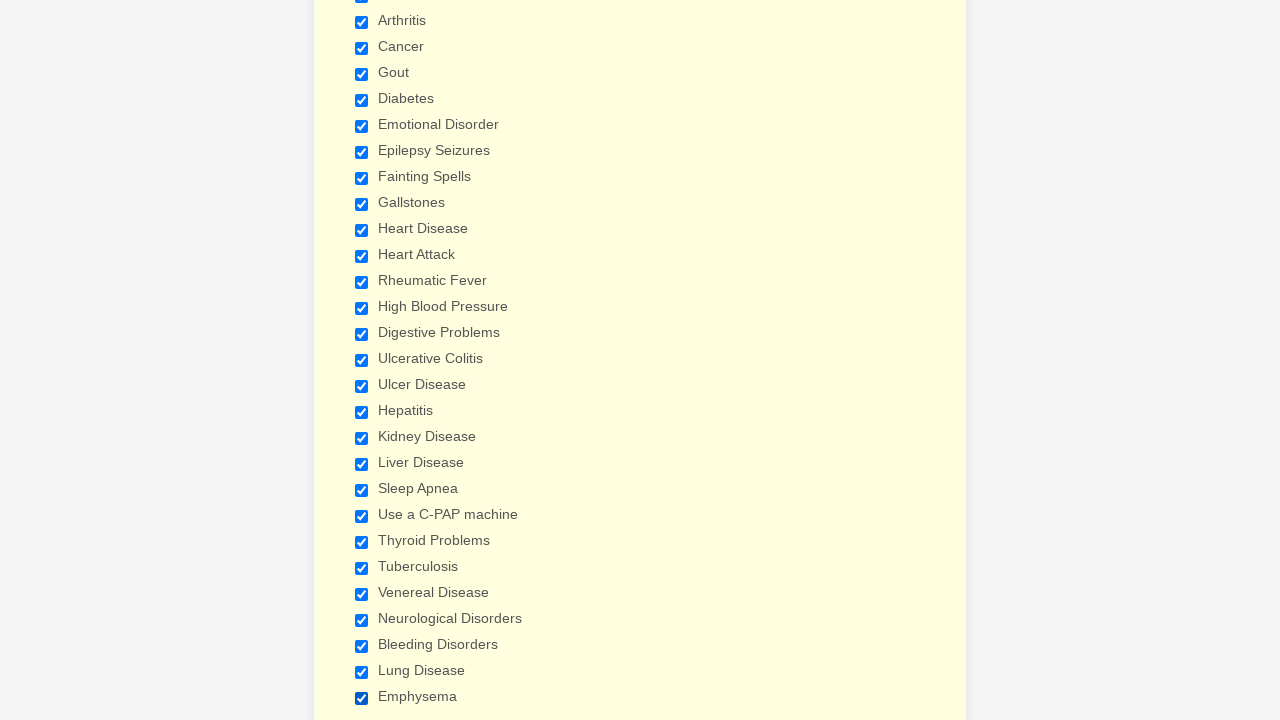